Tests table interaction on a practice site by navigating to the tables page, waiting for the table to load, and verifying that table rows and columns are present and accessible.

Starting URL: https://practice.expandtesting.com/tables

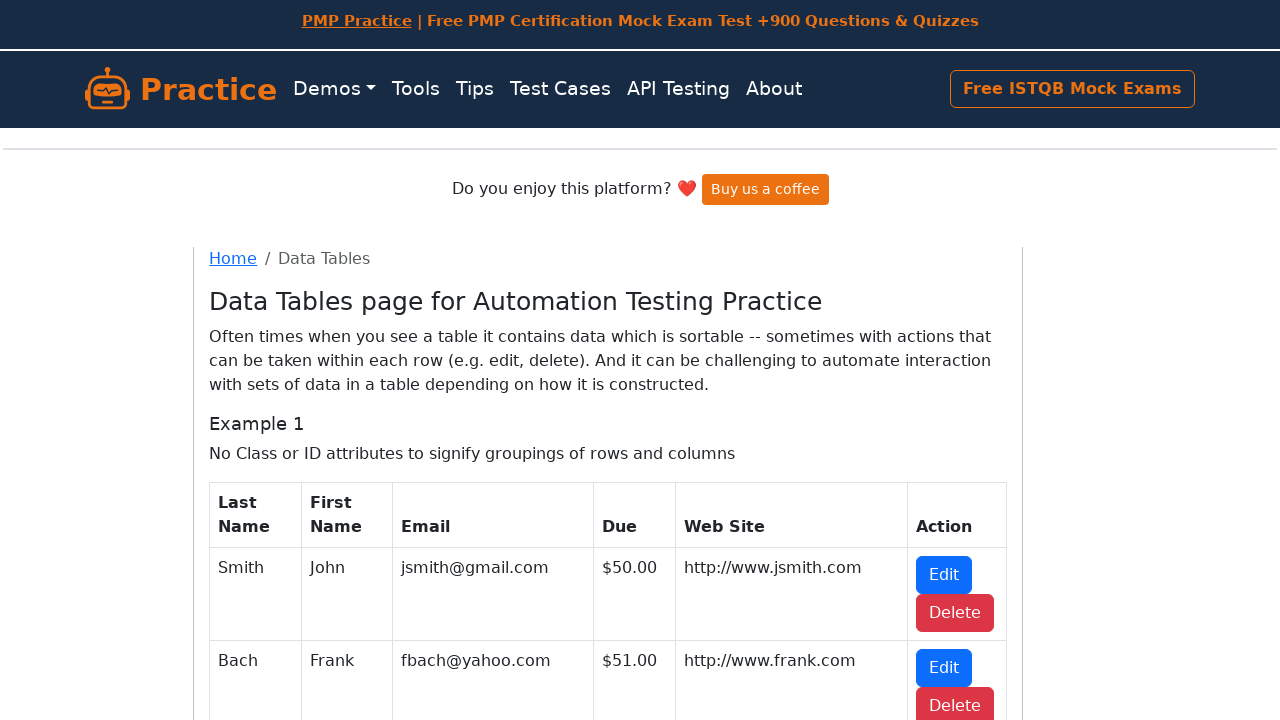

Waited for page to reach domcontentloaded state
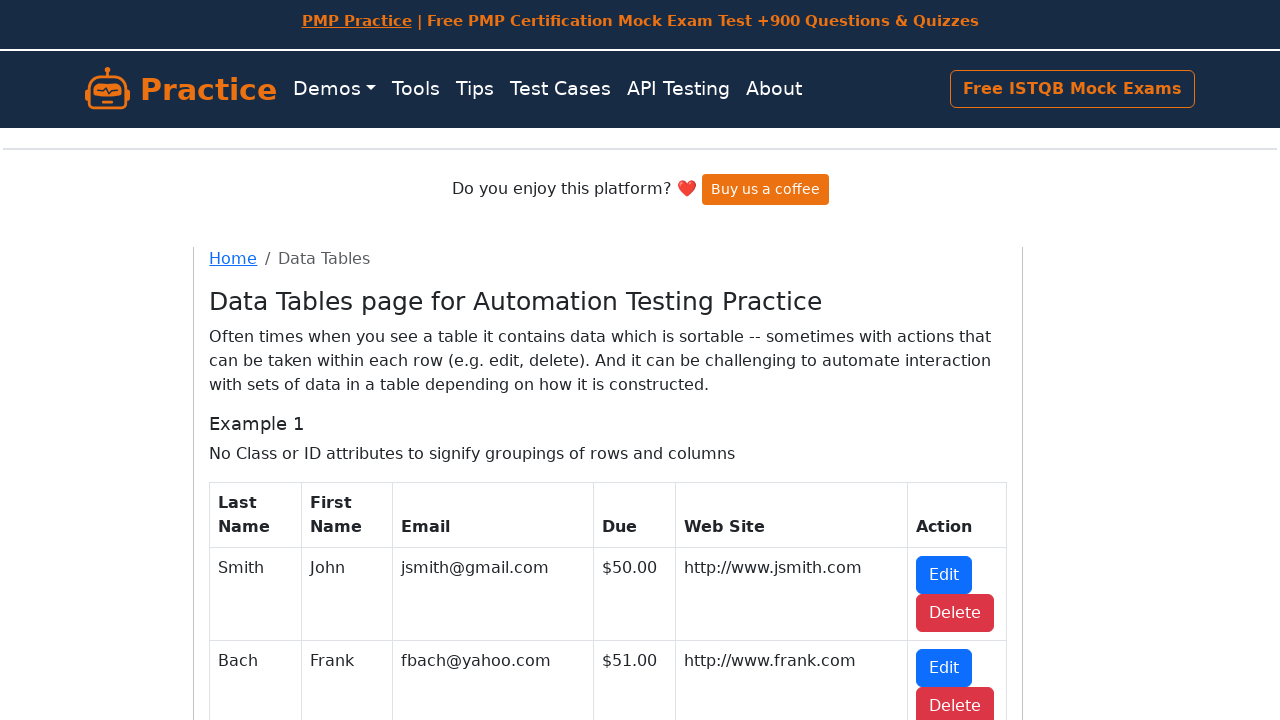

Table with id 'table1' is now visible
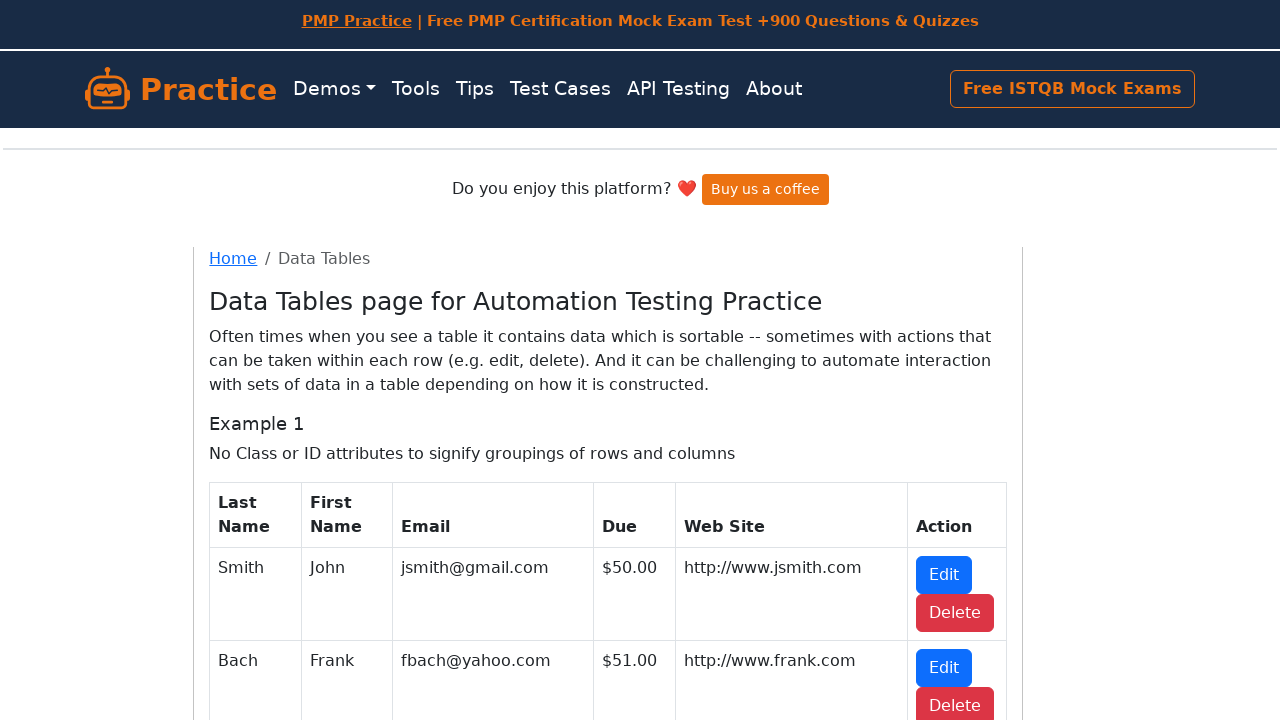

Table rows in table1 body are present and accessible
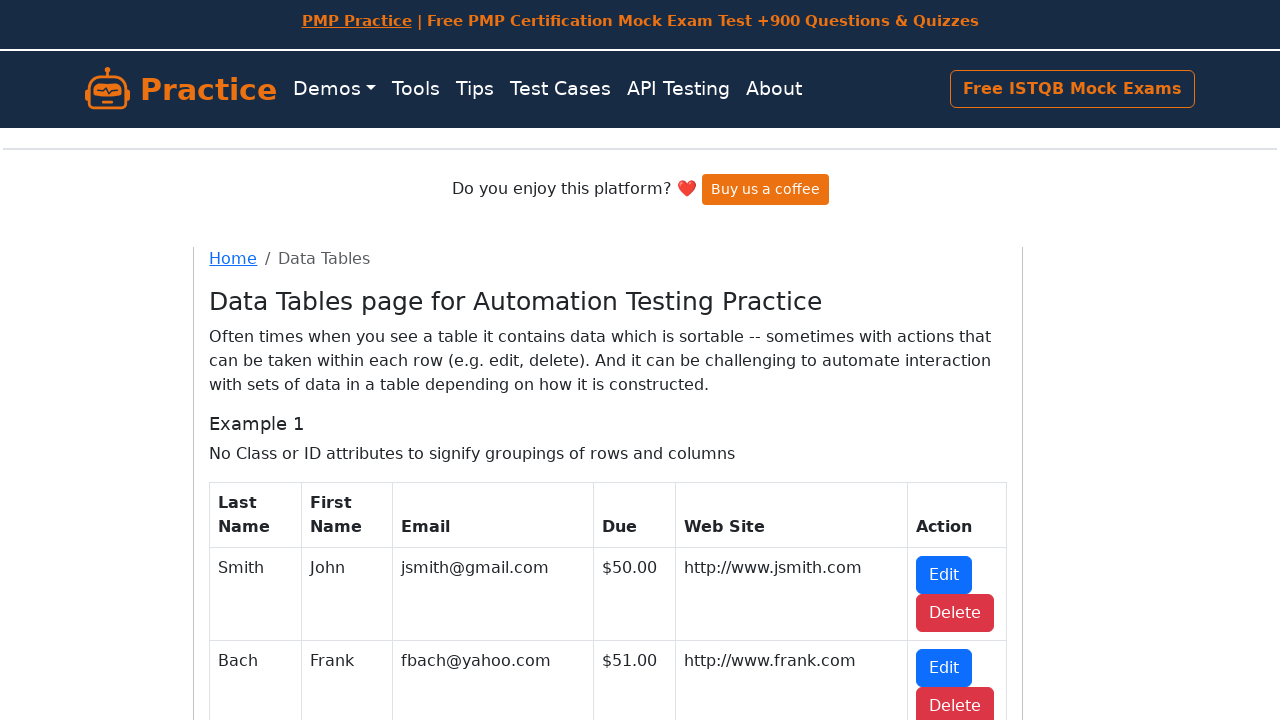

Clicked on the 'Due' column header (4th column) to trigger sorting at (635, 515) on #table1 thead th:nth-child(4)
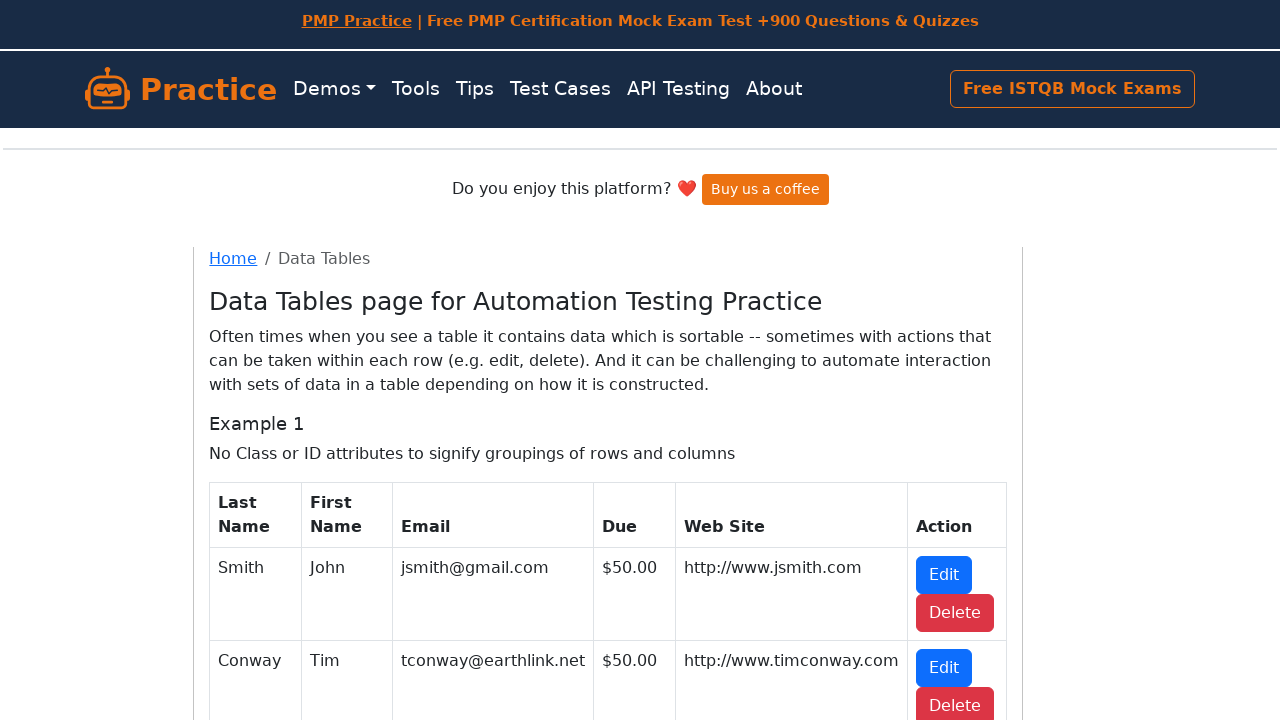

Table updated after column interaction, cells in 4th column are now accessible
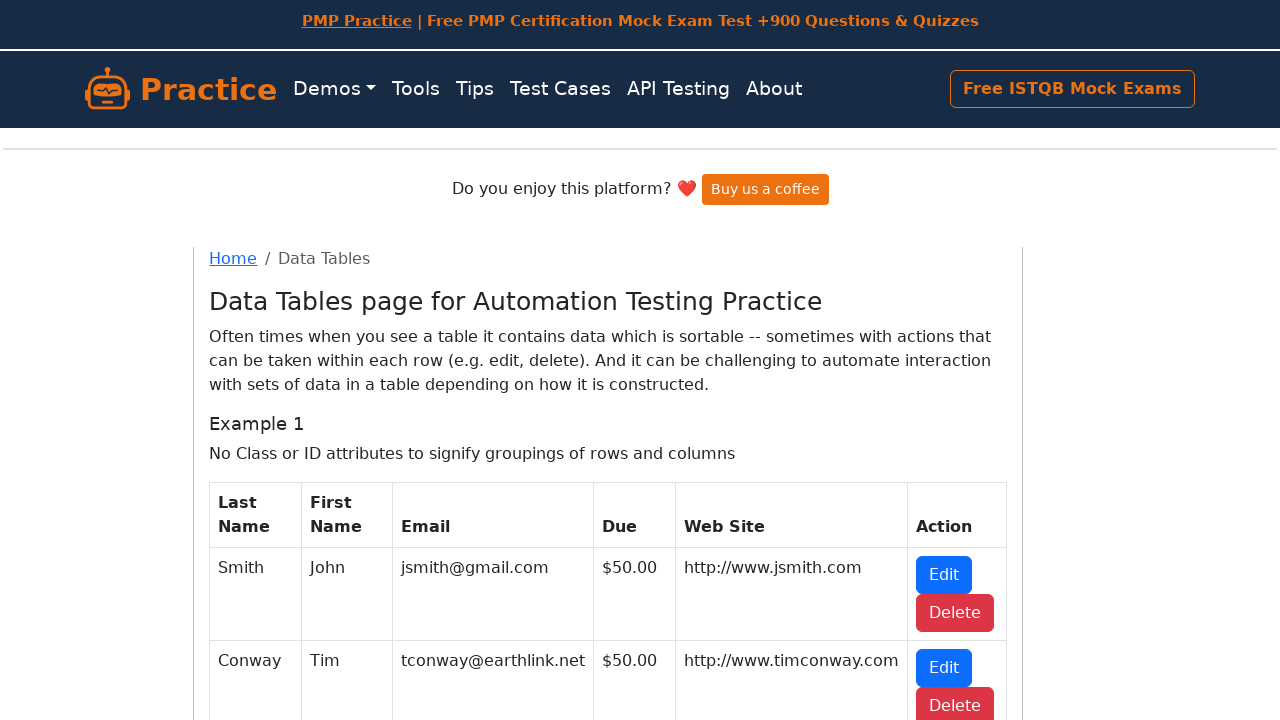

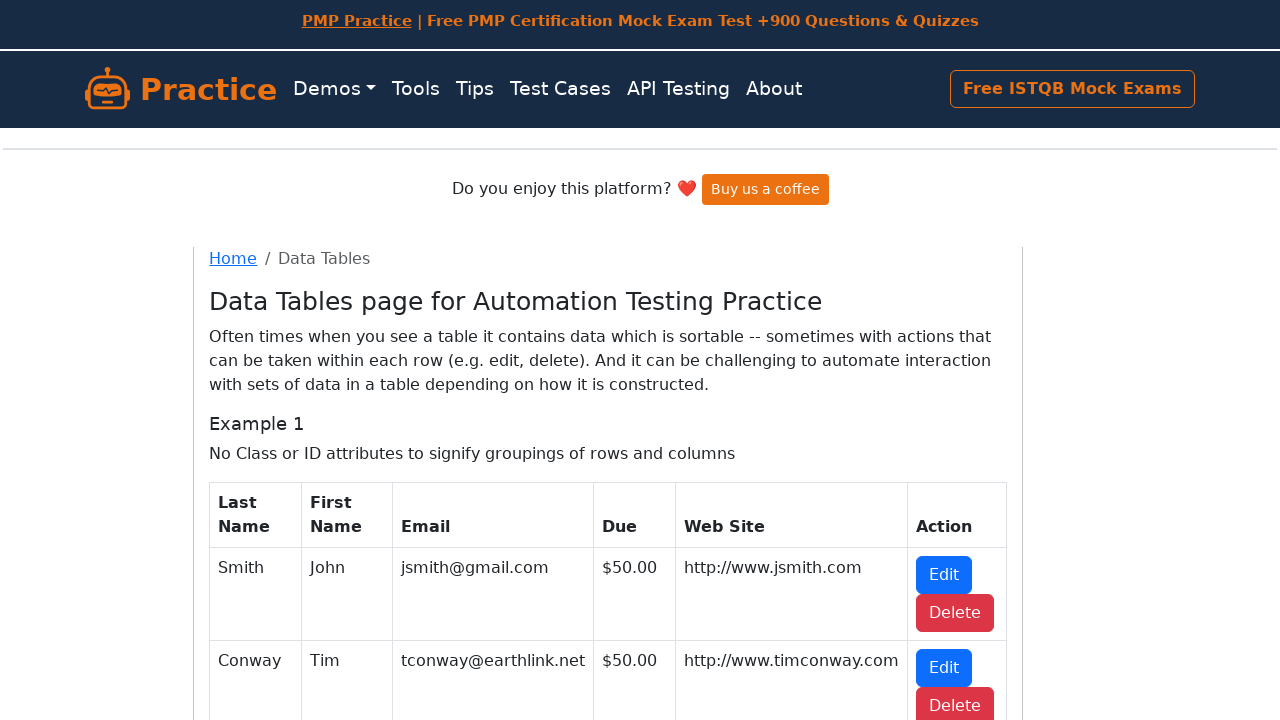